Tests drag and drop functionality by dragging a ball element and dropping it onto a gate element

Starting URL: https://javascript.info/article/mouse-drag-and-drop/ball4/

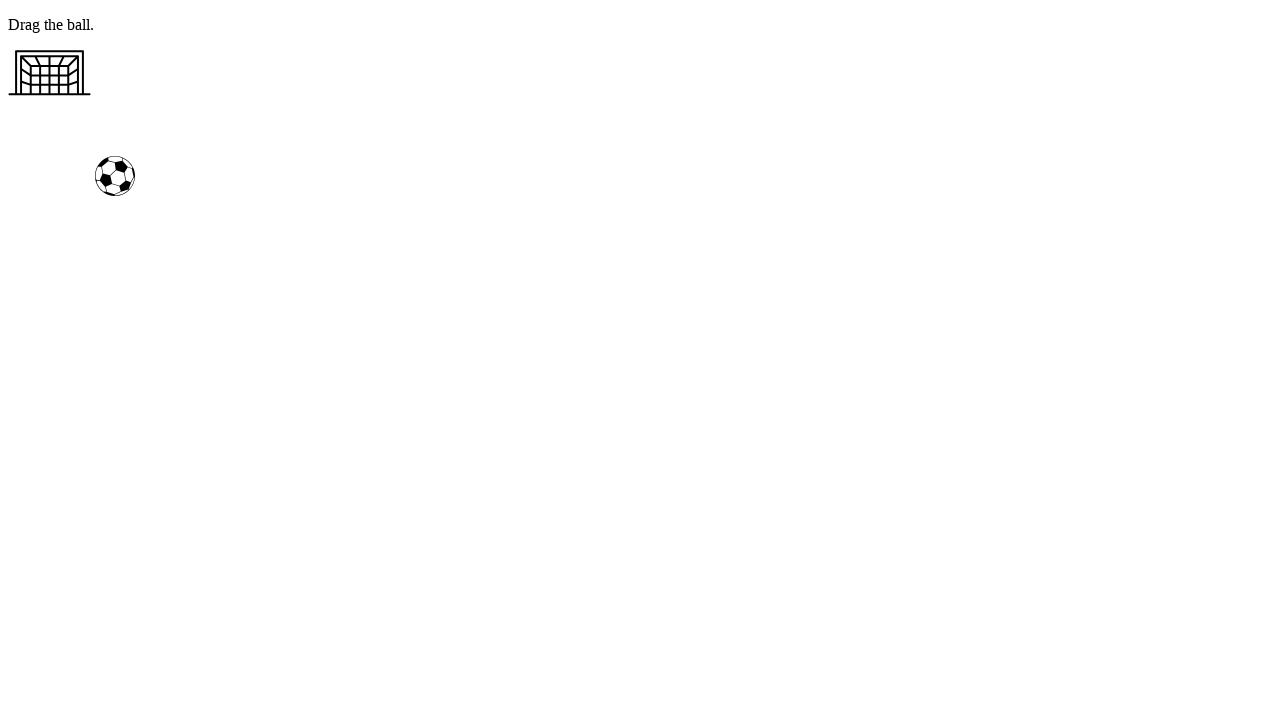

Located the ball element
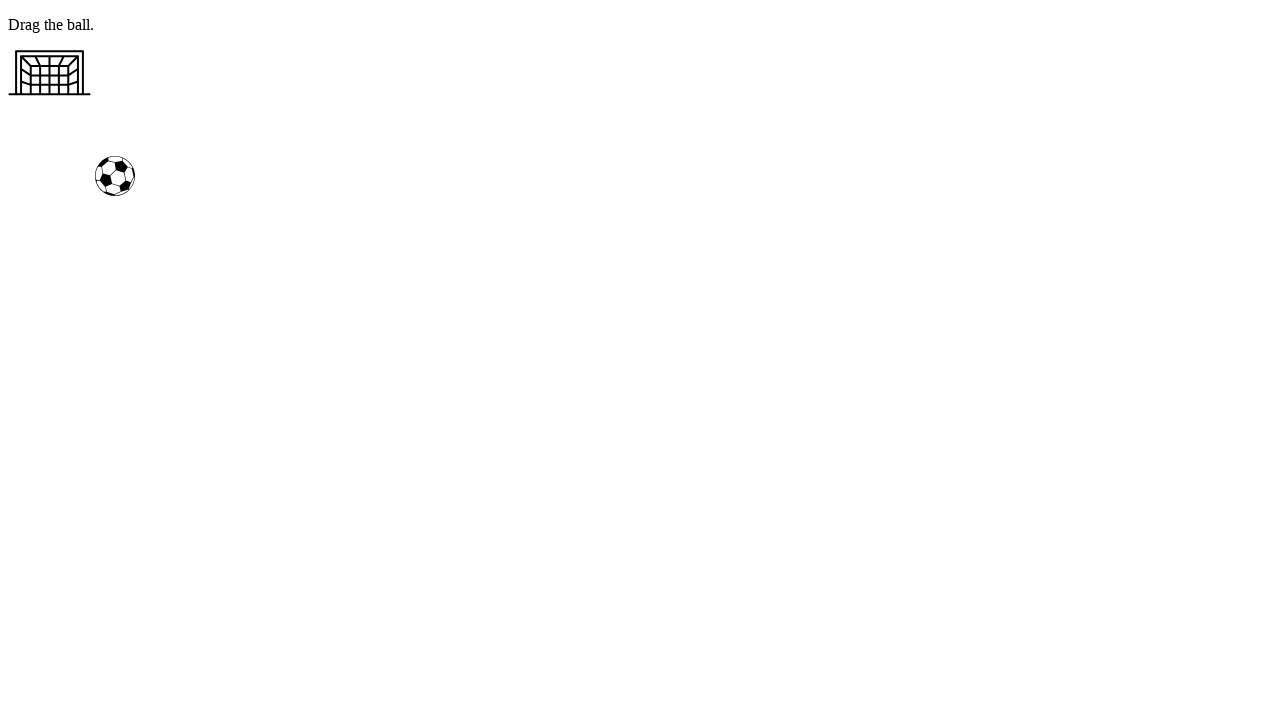

Located the gate element
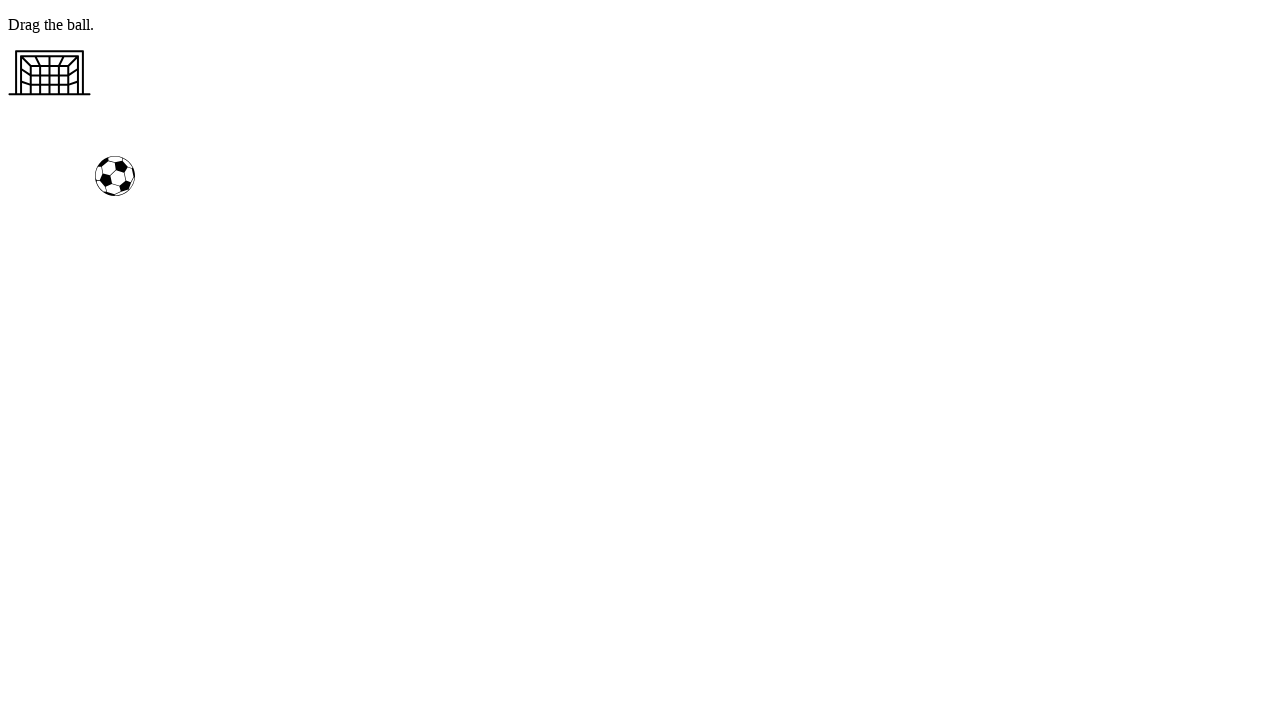

Dragged the ball element onto the gate element at (50, 73)
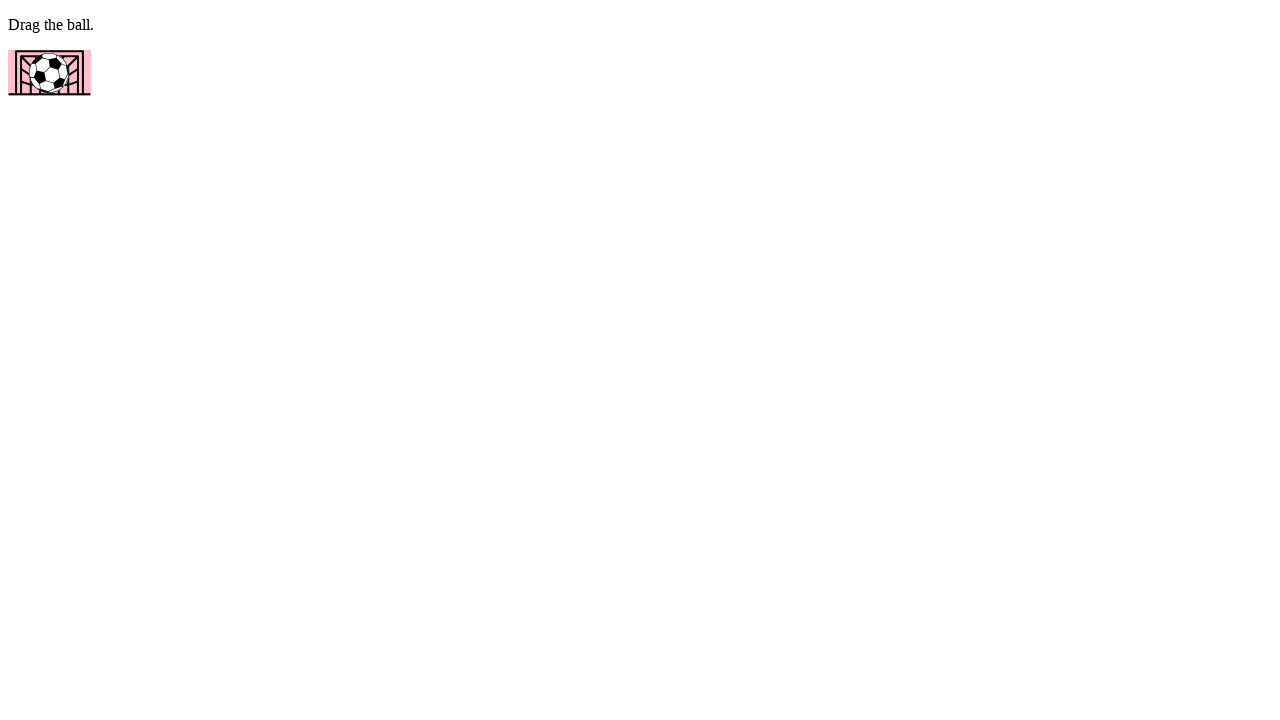

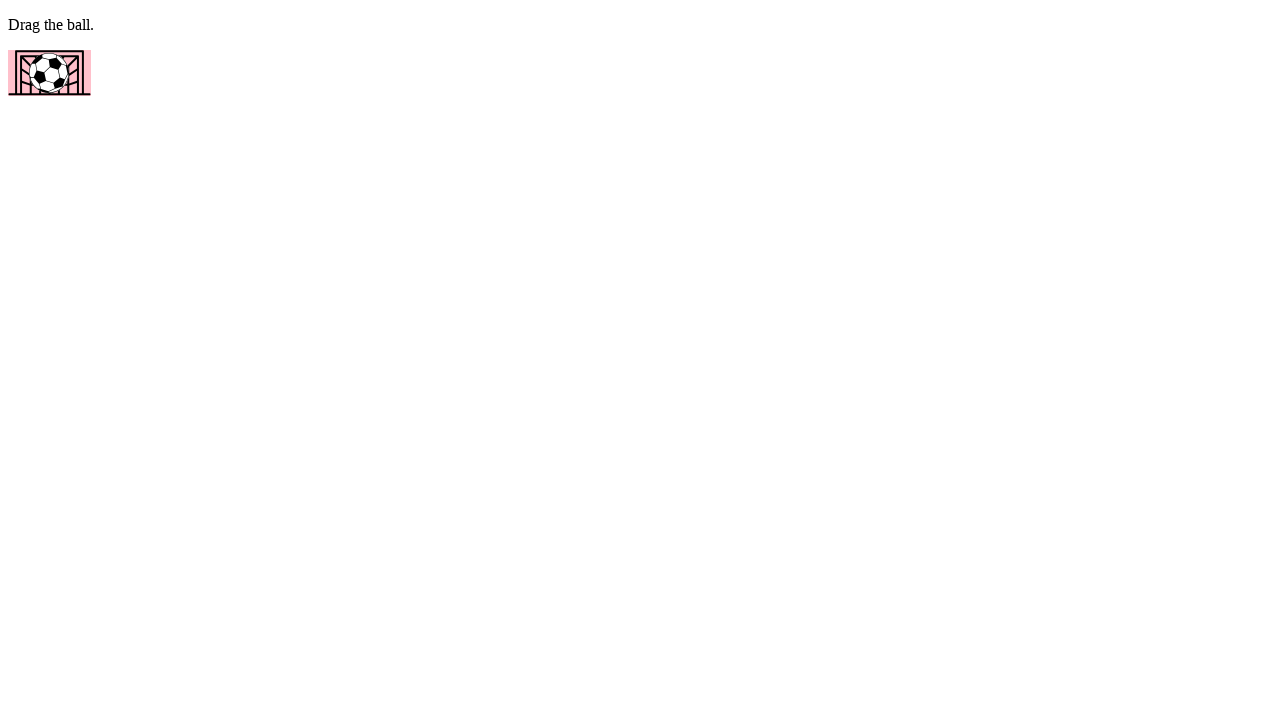